Tests a registration form by filling in all required fields (first name, last name, email, phone, address) and submitting, then verifies successful registration message appears.

Starting URL: http://suninjuly.github.io/registration1.html

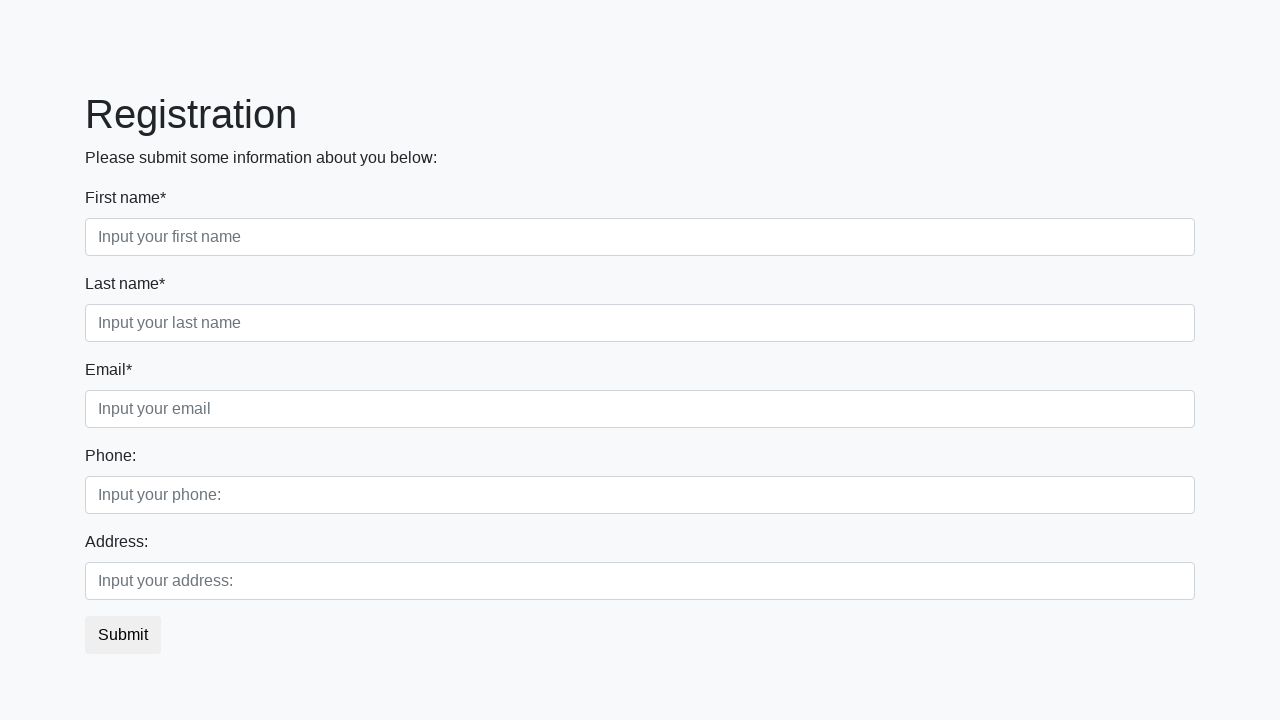

Filled first name field with 'Ivan' on .first_block .first
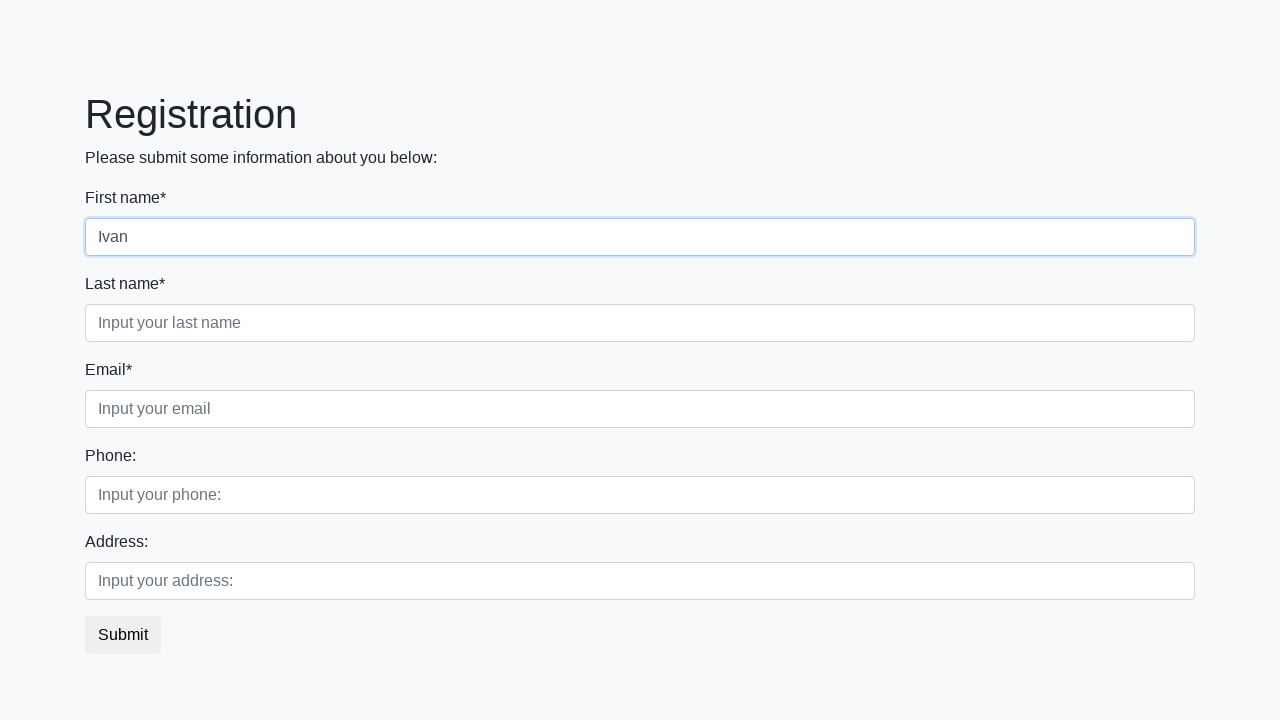

Filled last name field with 'Petrov' on .first_block .second
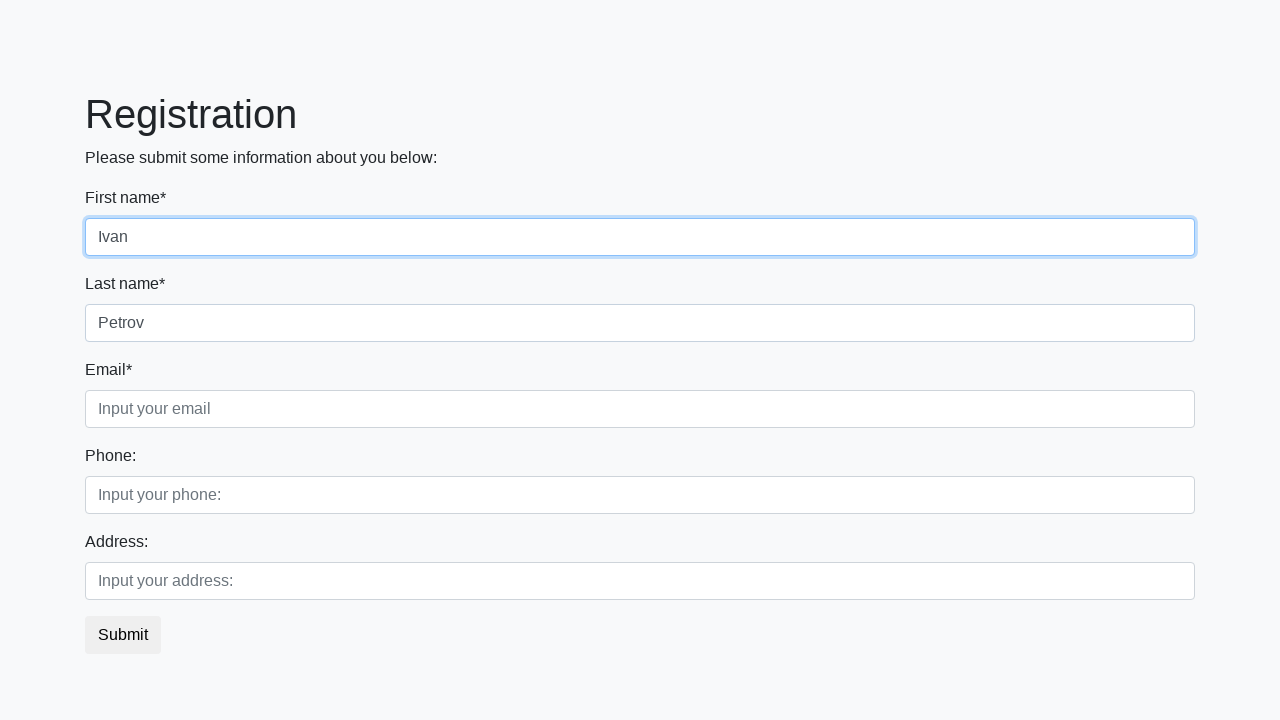

Filled email field with 'example@gmail.com' on .first_block .third
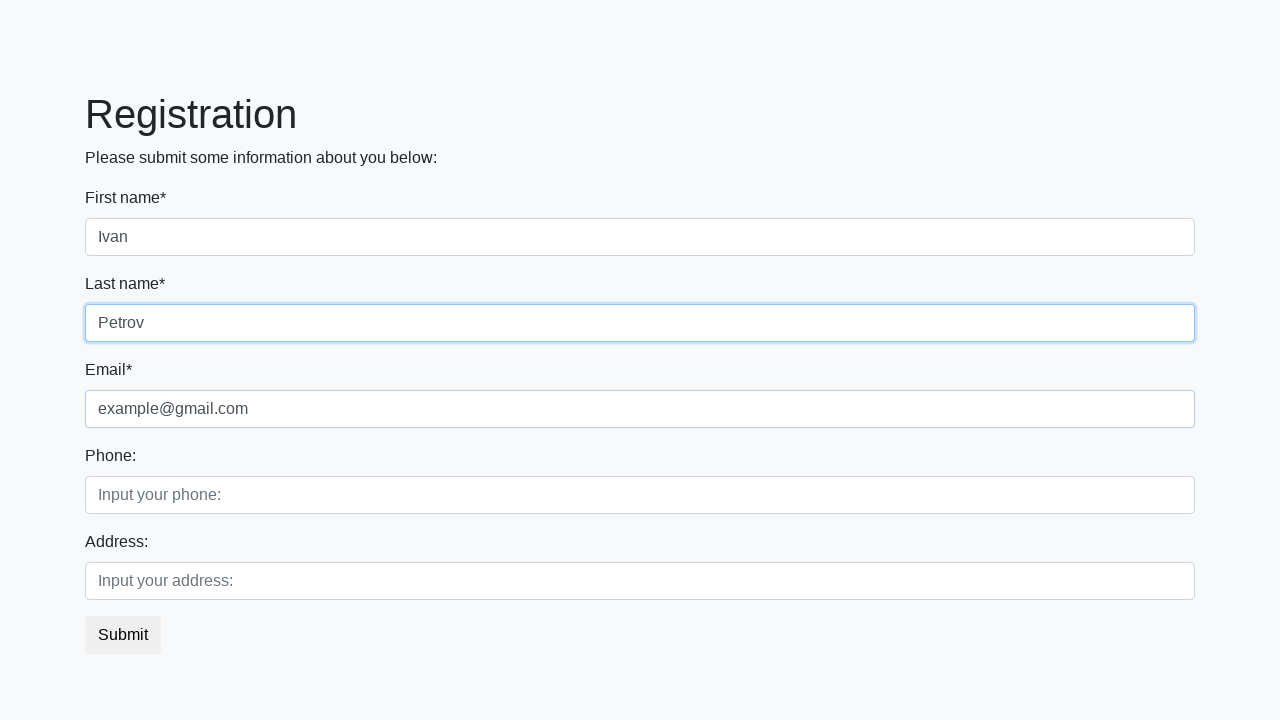

Filled phone field with '+79999999999' on .second_block .first
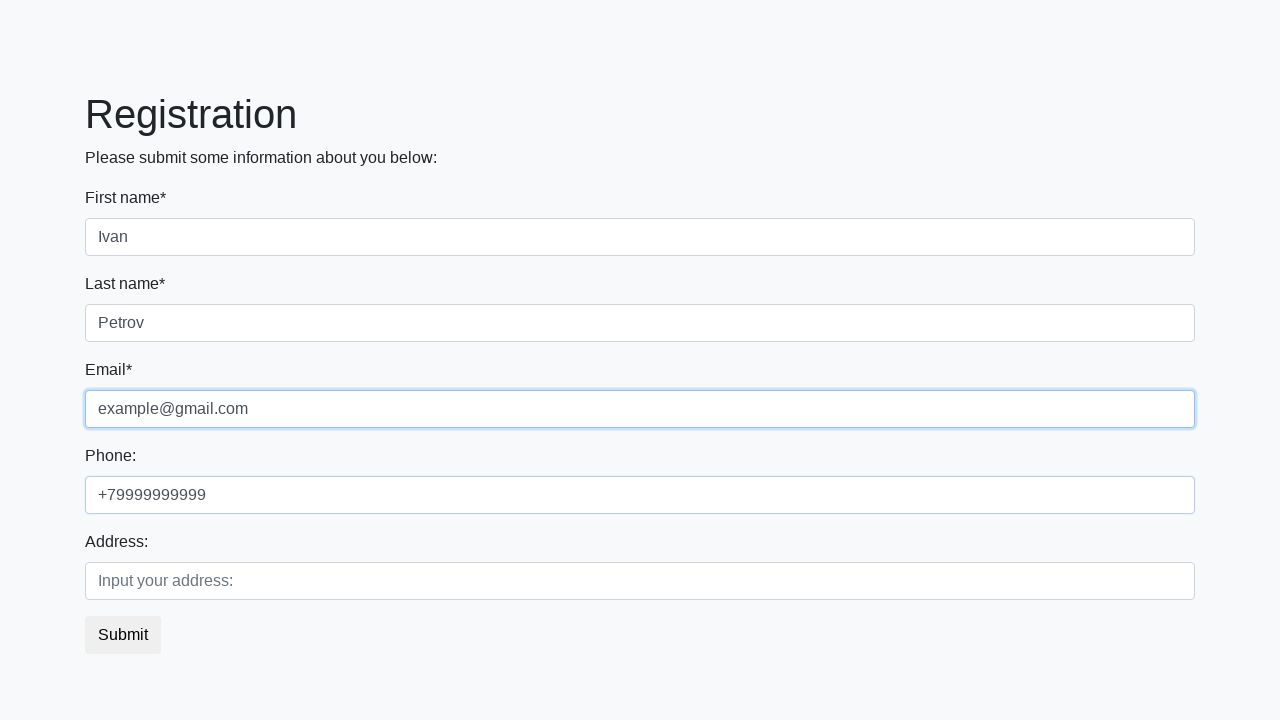

Filled address field with 'Russia, Smolensk' on .second_block .second
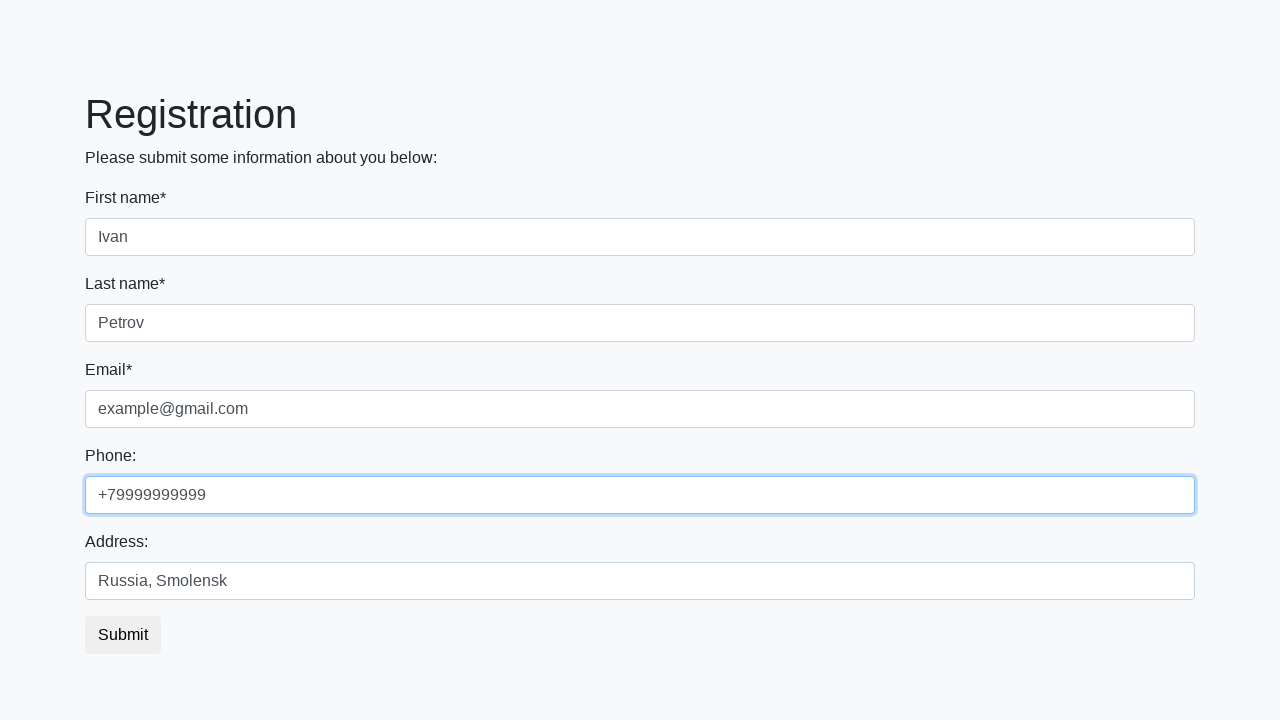

Clicked submit button to submit registration form at (123, 635) on button.btn
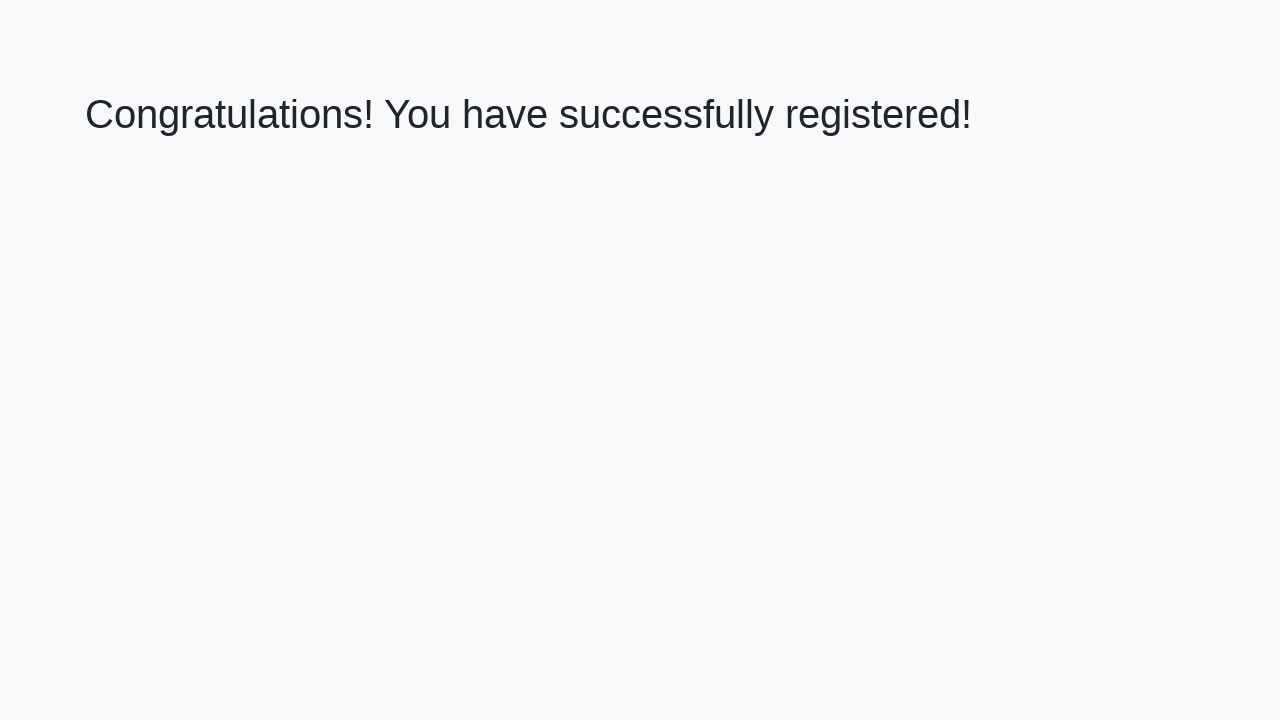

Success message appeared - registration completed
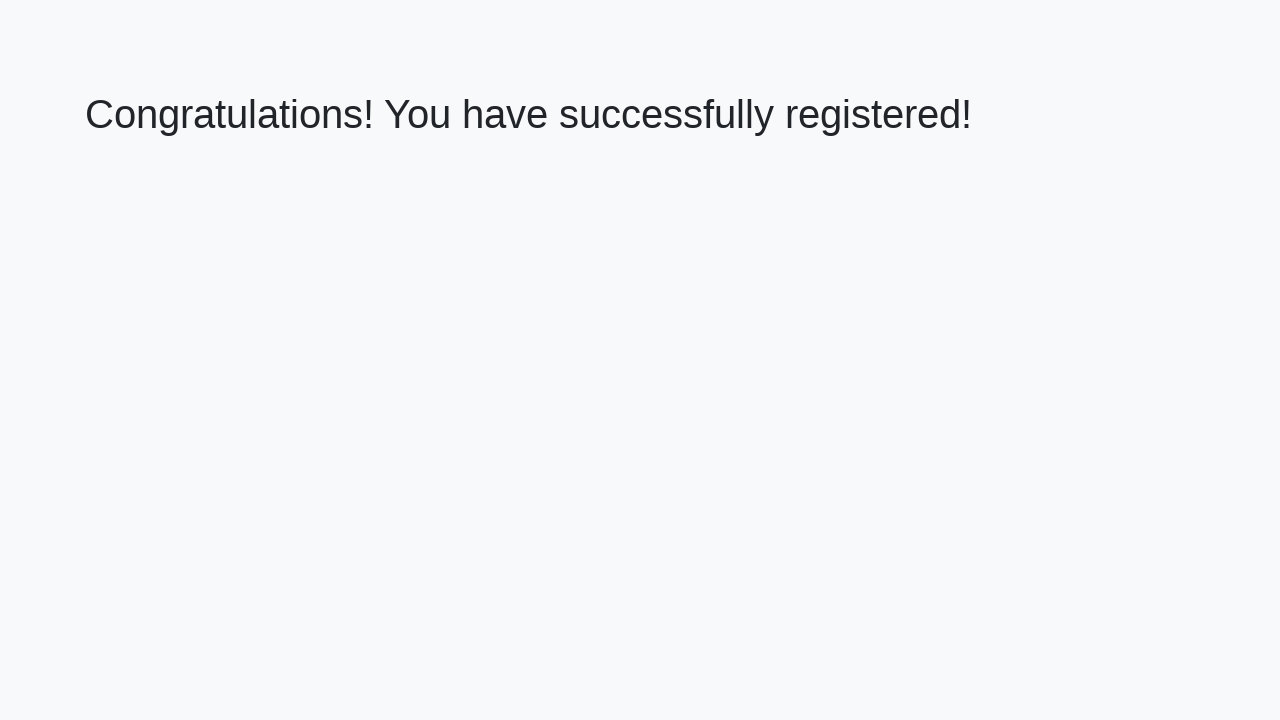

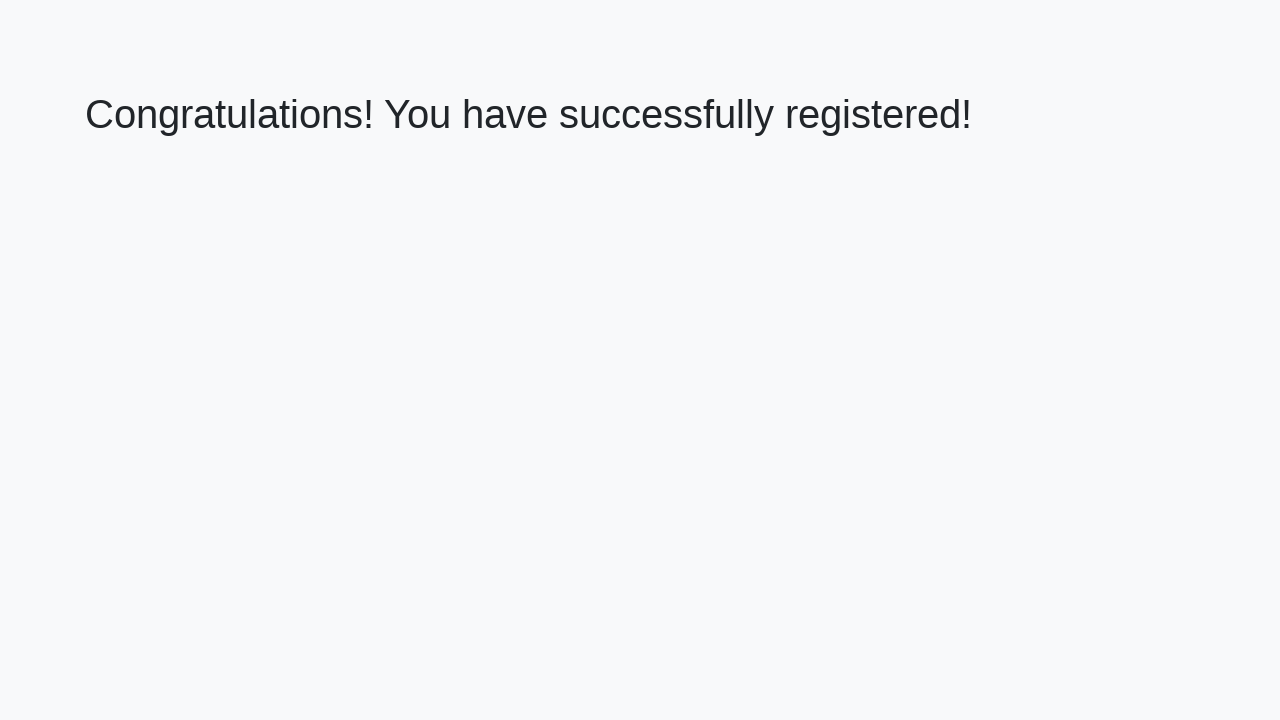